Tests implicit wait functionality by clicking the login button on the Sauce Demo page

Starting URL: https://www.saucedemo.com

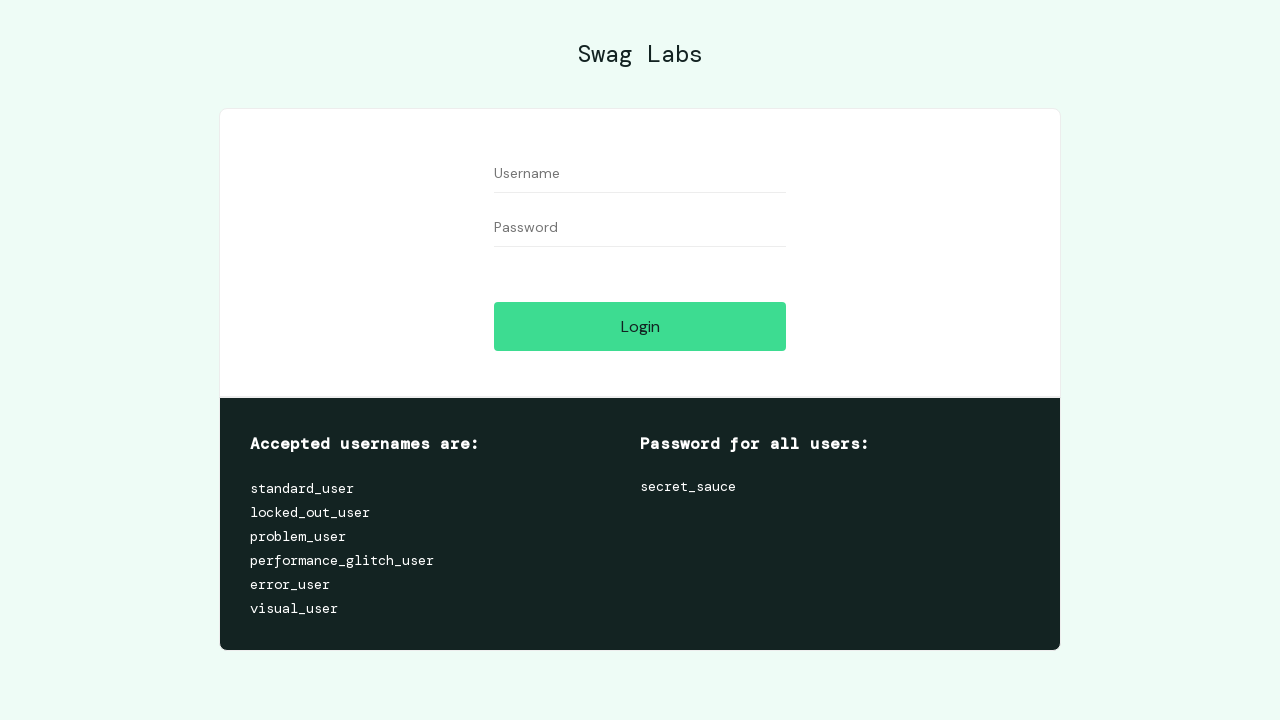

Navigated to Sauce Demo login page
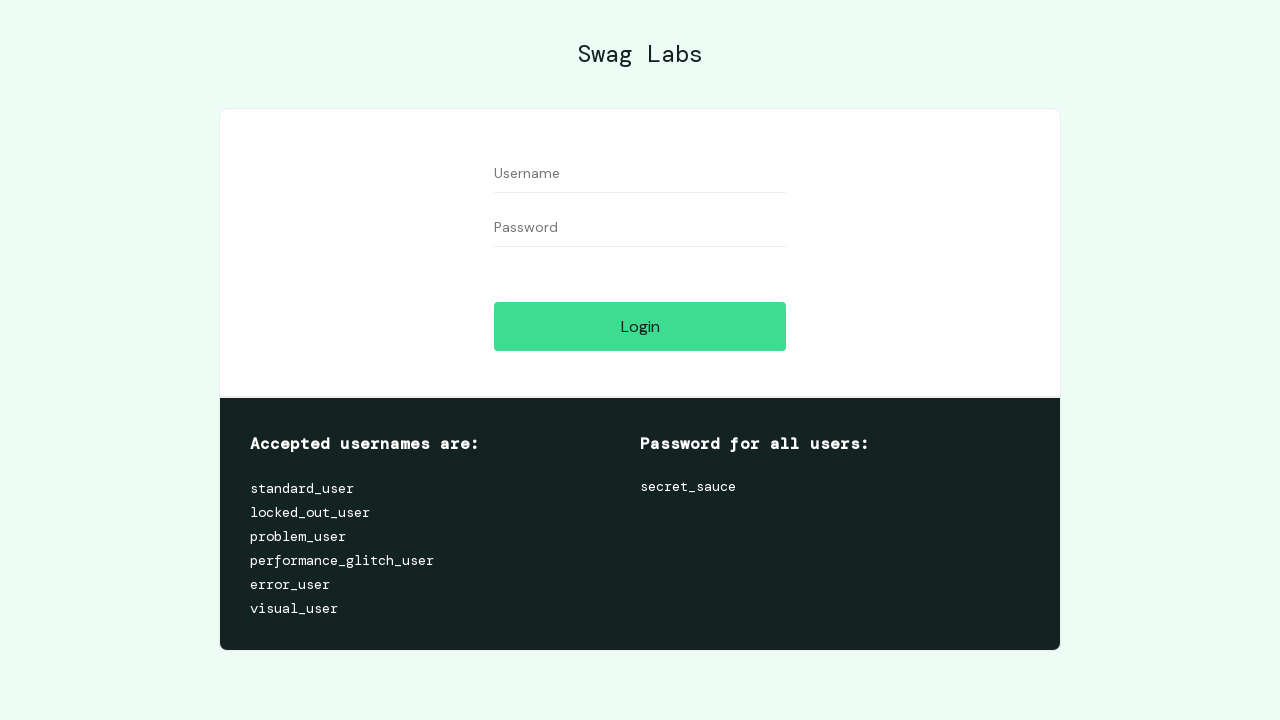

Clicked the login button at (640, 326) on #login-button
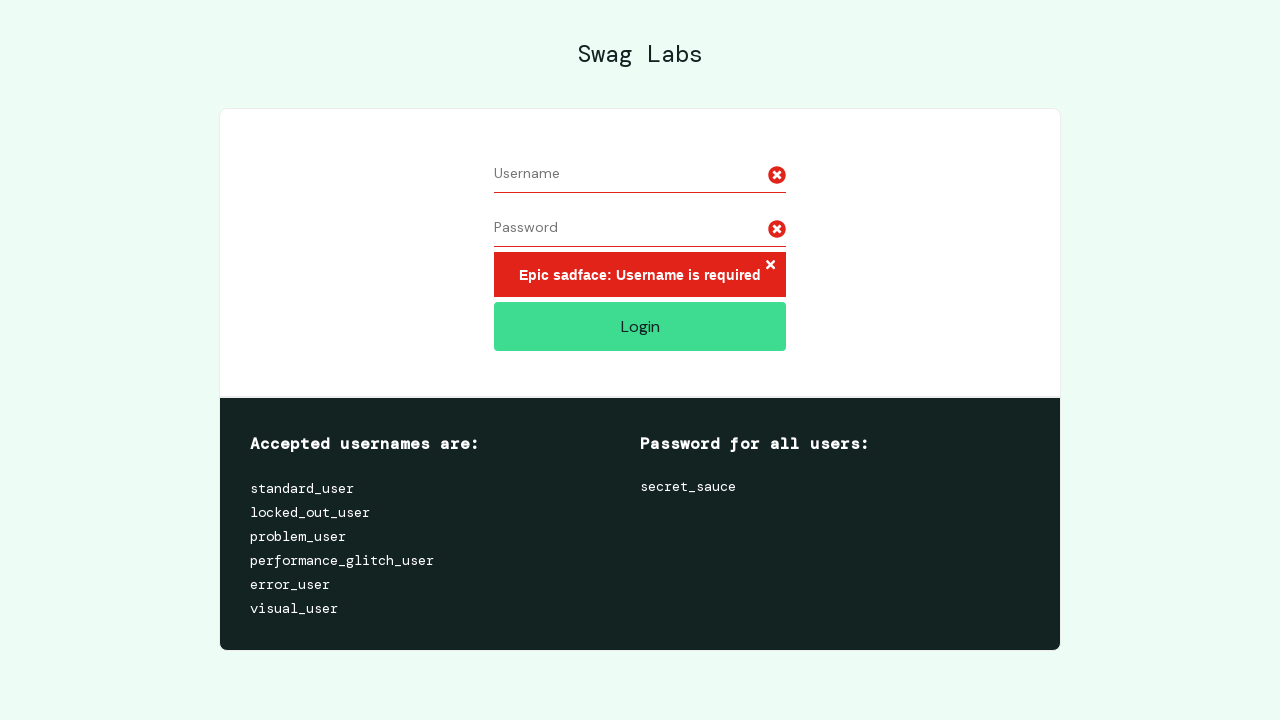

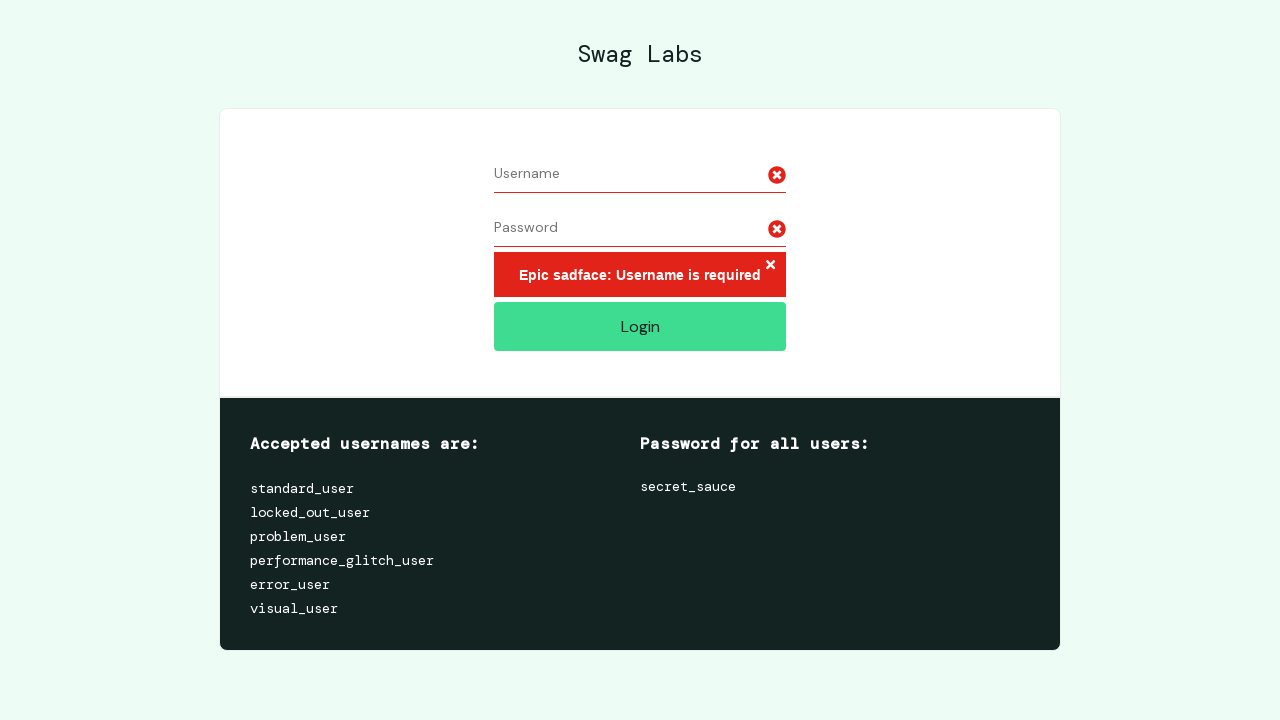